Tests that the todo counter displays the correct number of items

Starting URL: https://demo.playwright.dev/todomvc

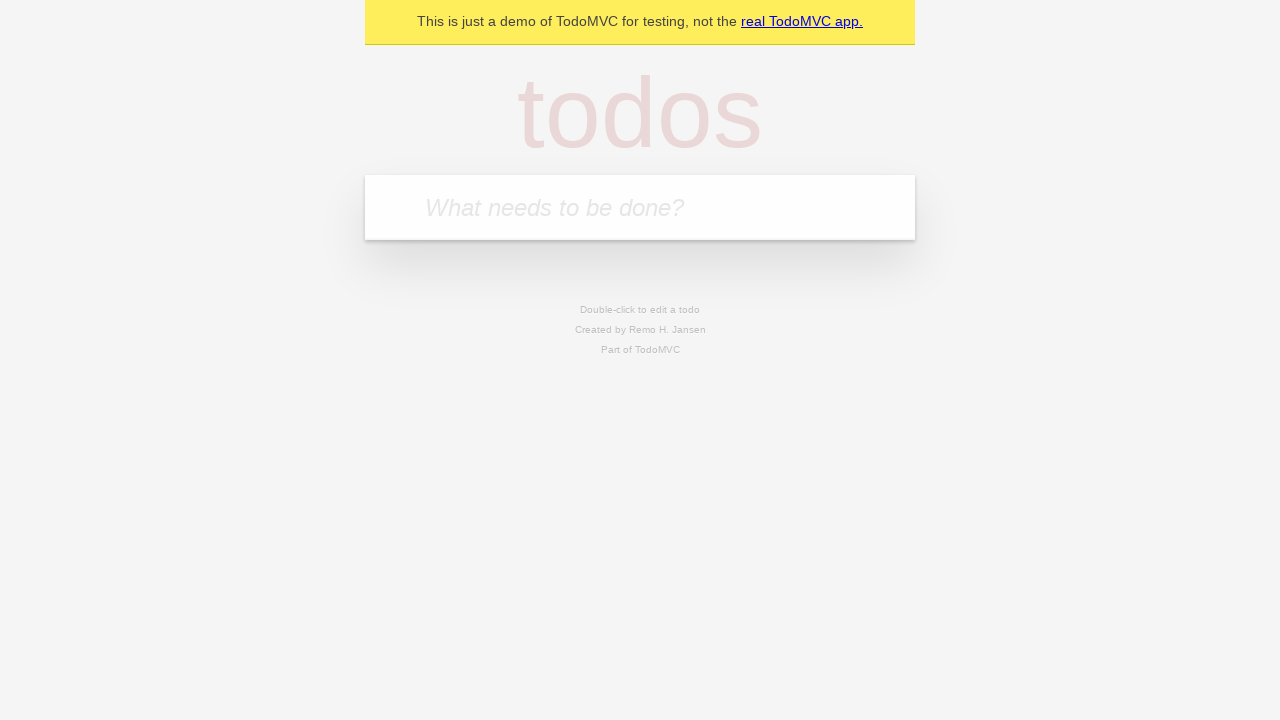

Navigated to TodoMVC demo application
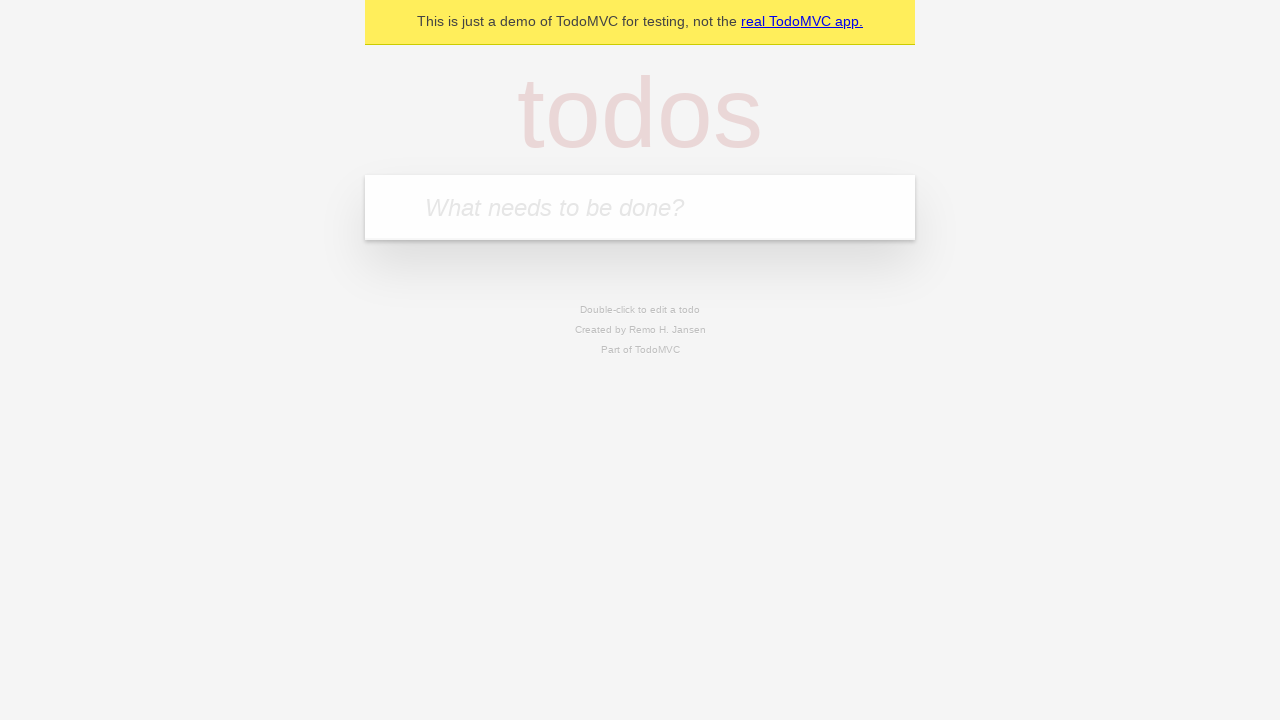

Located the todo input field
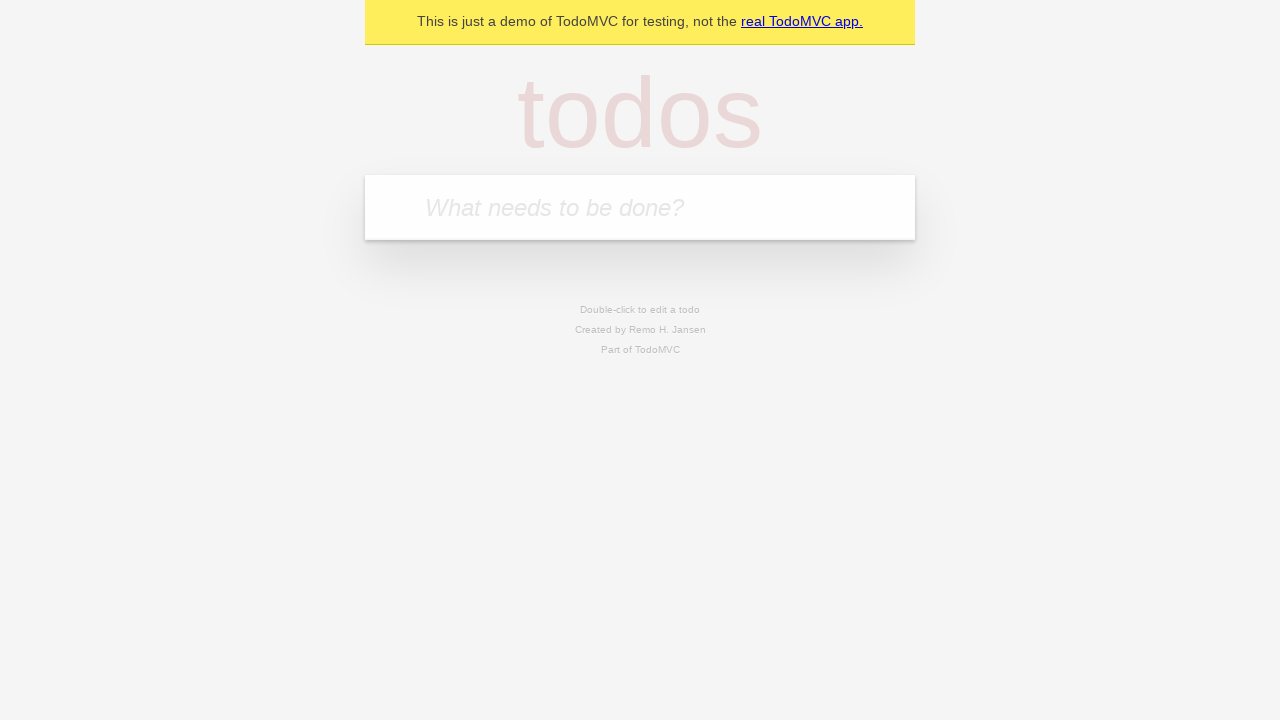

Filled first todo item: 'buy some cheese' on internal:attr=[placeholder="What needs to be done?"i]
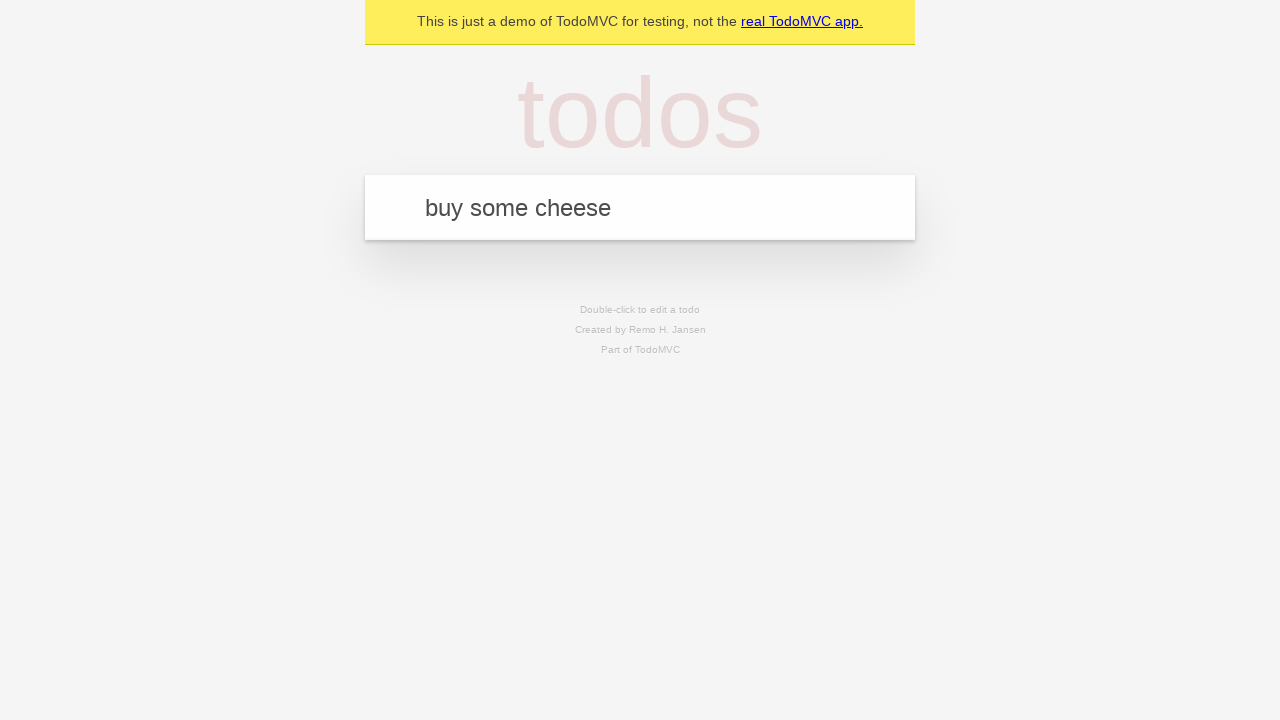

Pressed Enter to add first todo item on internal:attr=[placeholder="What needs to be done?"i]
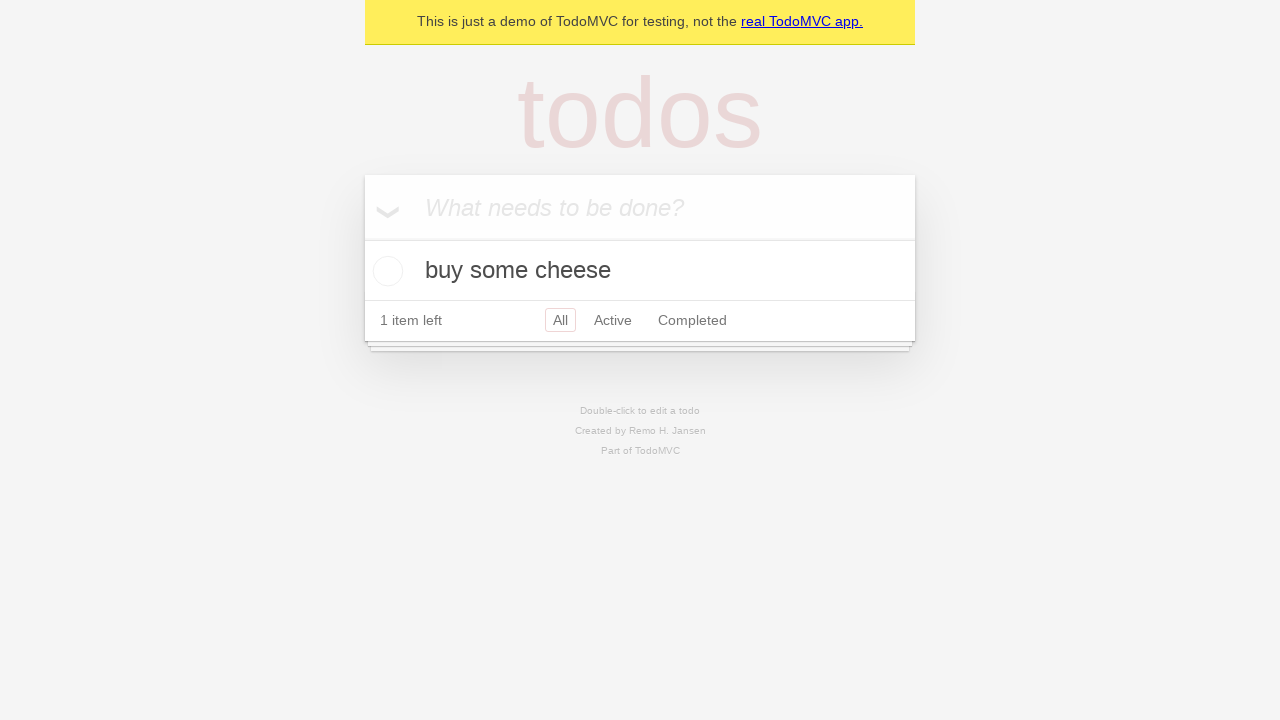

Todo counter element loaded after first item
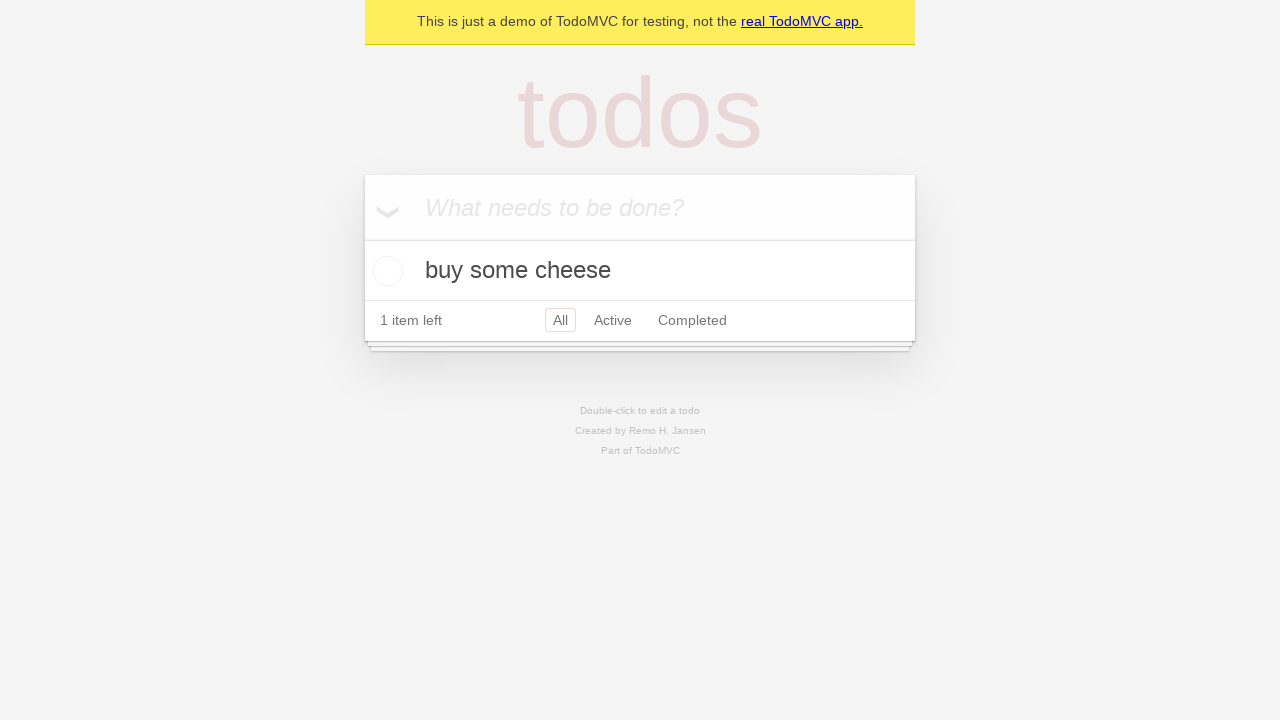

Filled second todo item: 'feed the cat' on internal:attr=[placeholder="What needs to be done?"i]
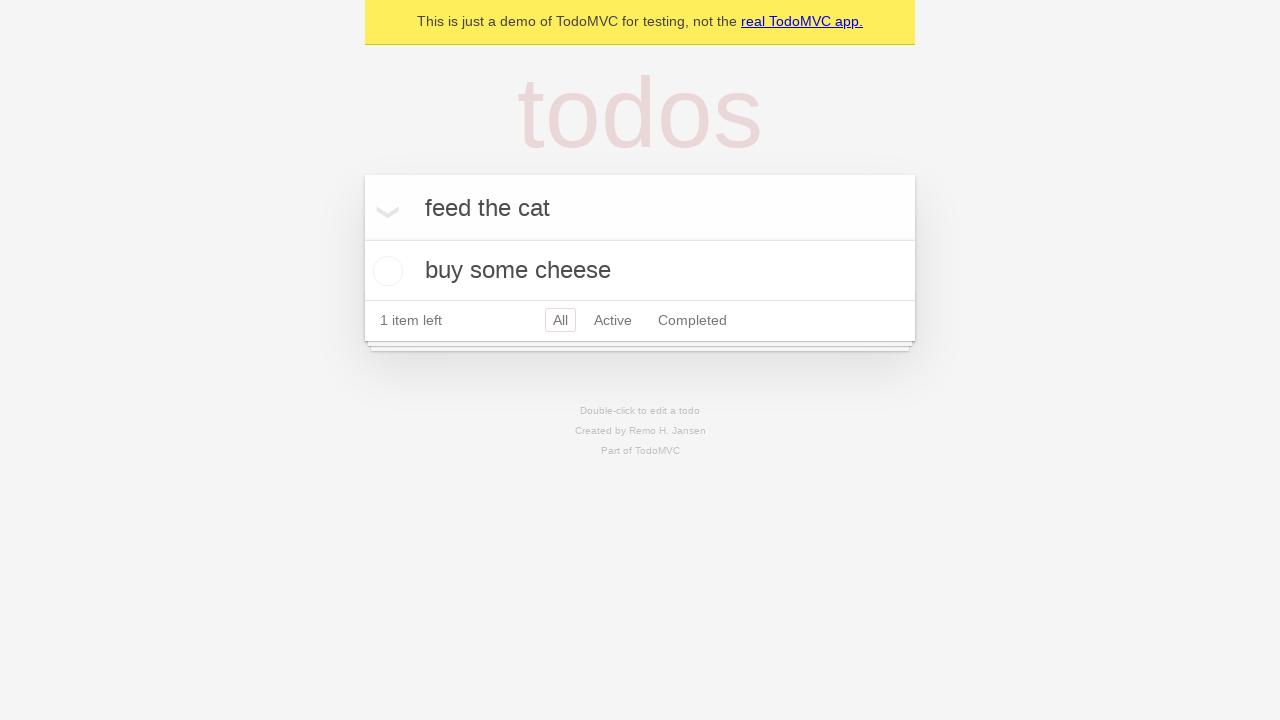

Pressed Enter to add second todo item on internal:attr=[placeholder="What needs to be done?"i]
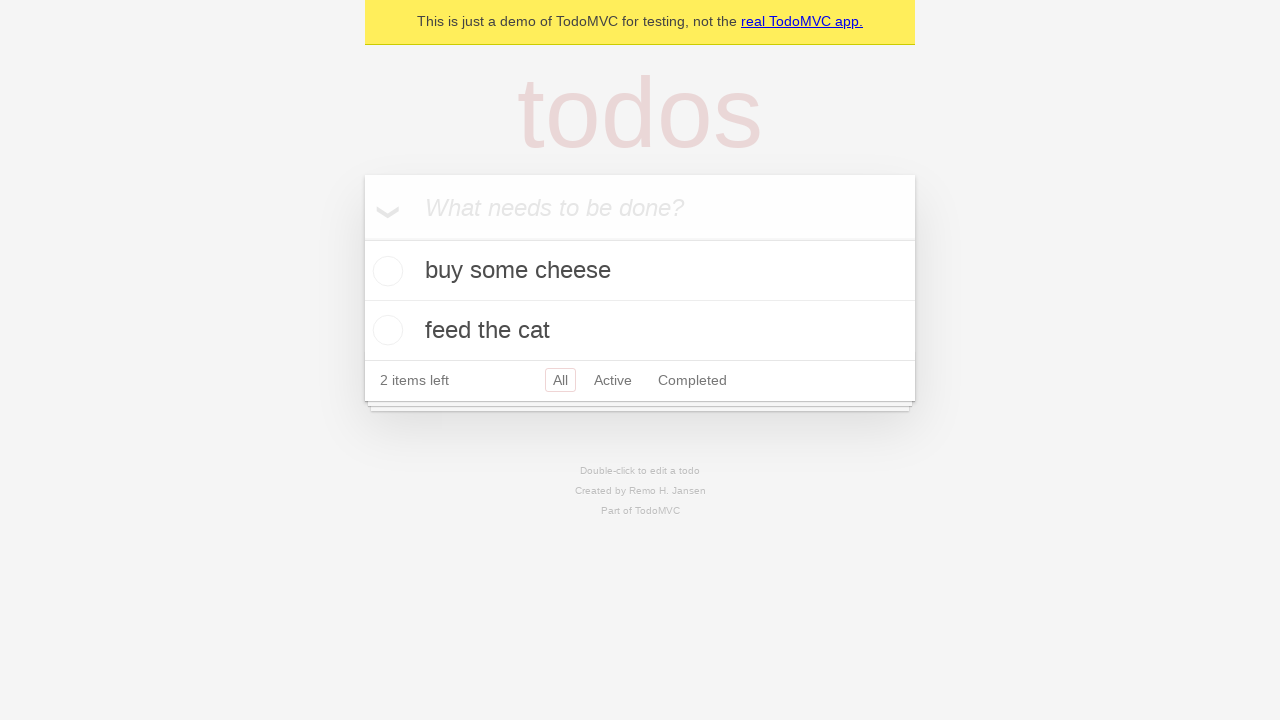

Todo counter updated to reflect 2 items
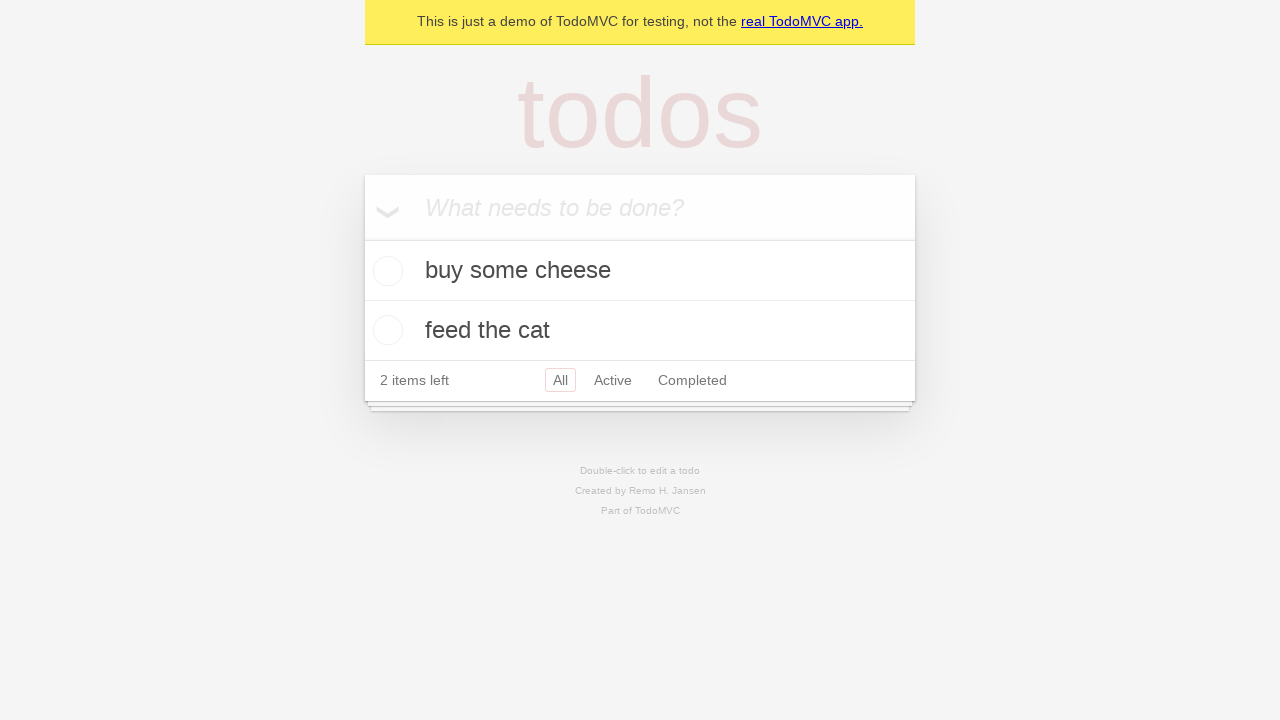

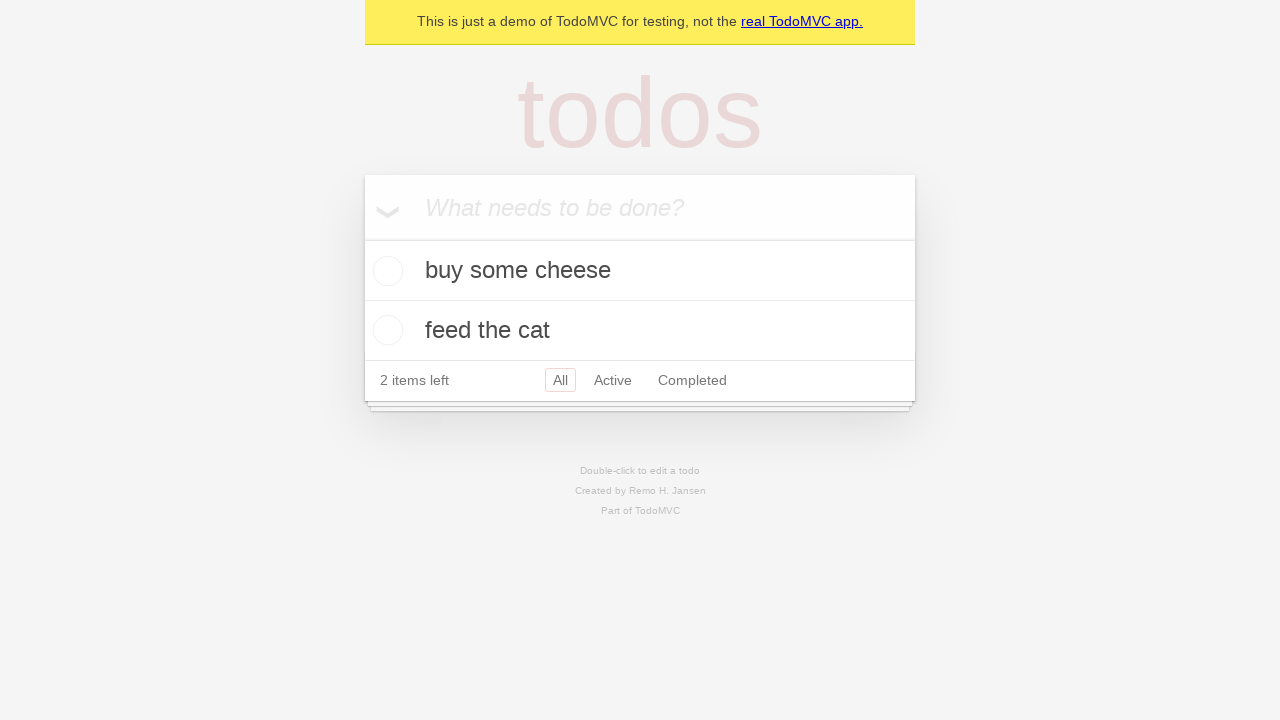